Tests drag and drop functionality on the jQuery UI droppable demo page by dragging an element onto a drop target within an iframe.

Starting URL: http://jqueryui.com/droppable/

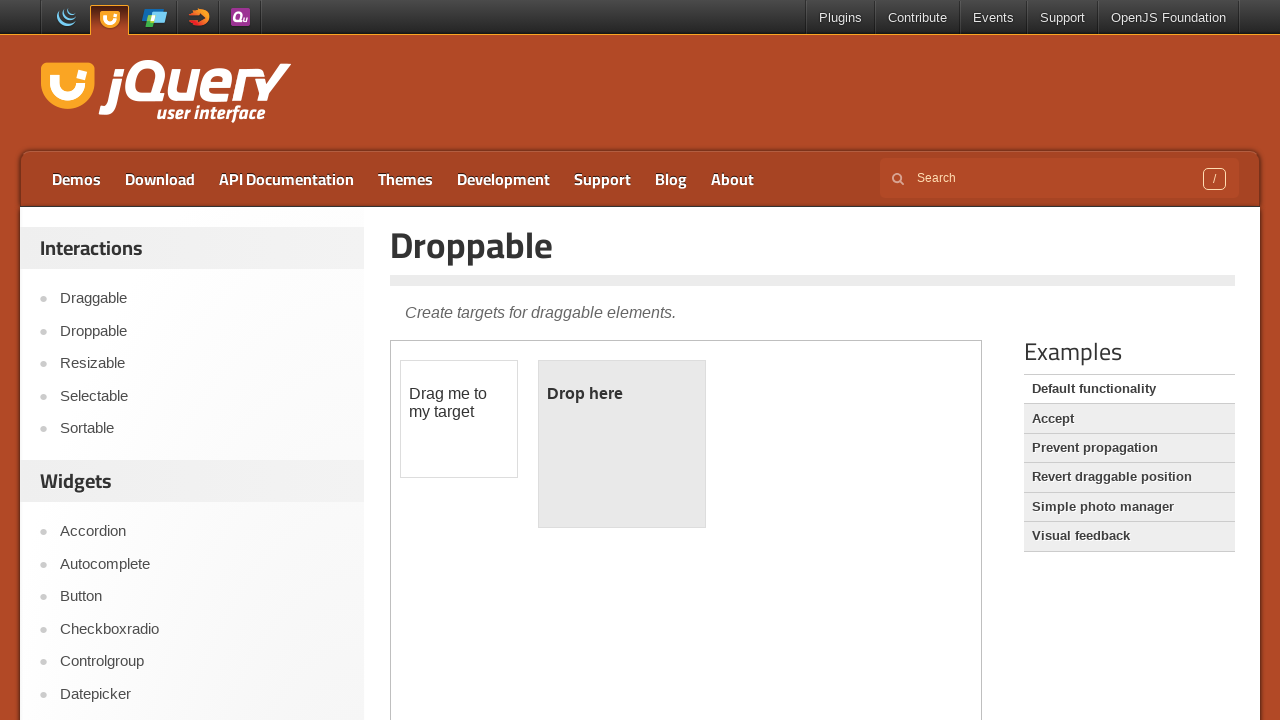

Located the iframe containing the drag and drop demo
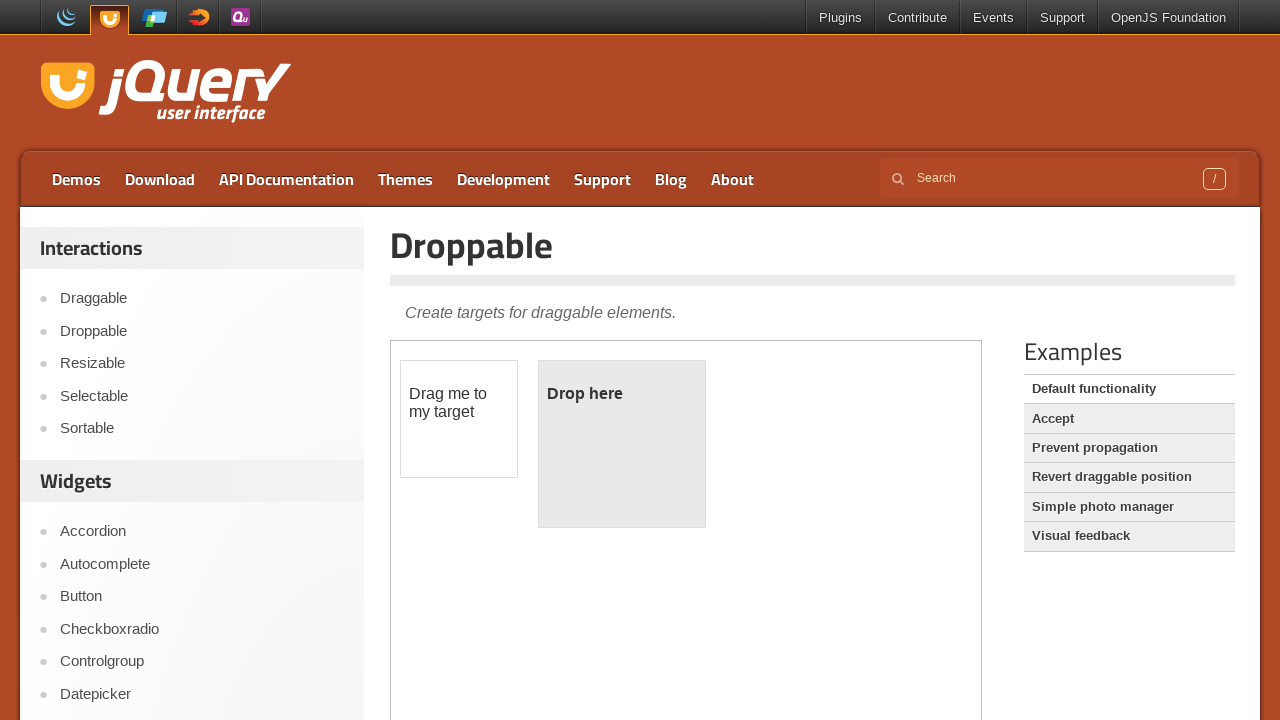

Located the draggable element within the iframe
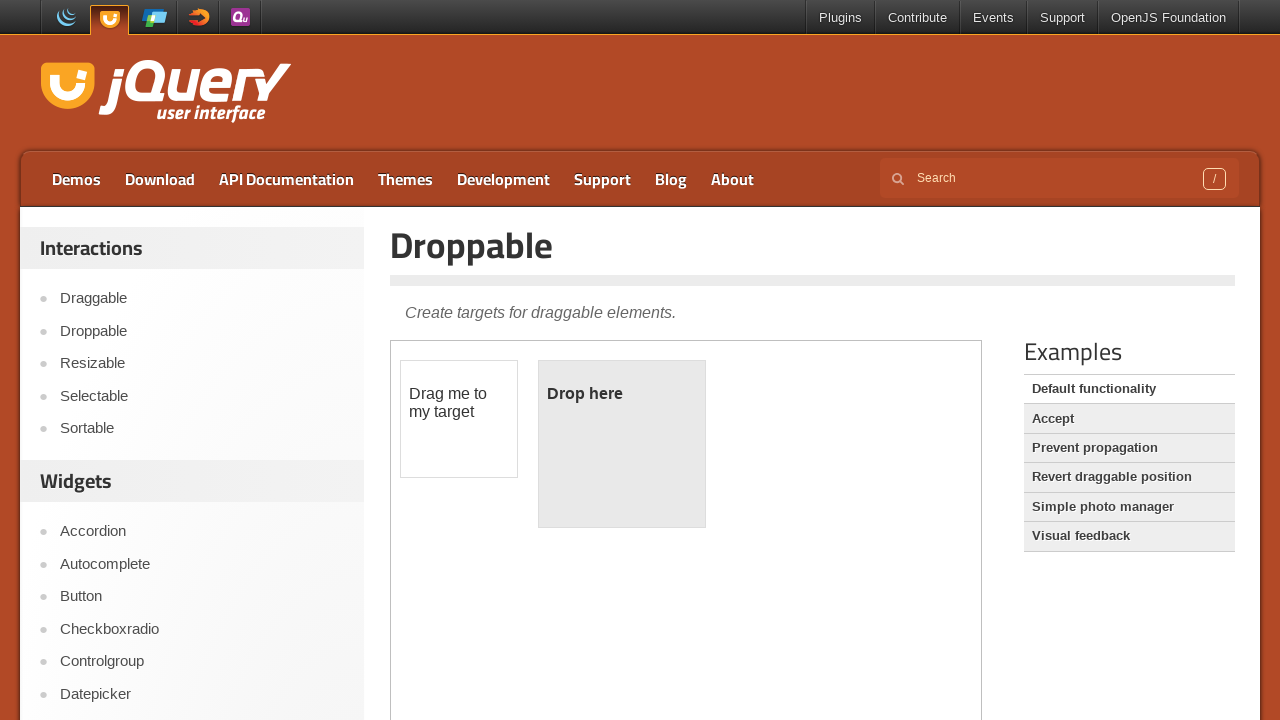

Located the droppable target element within the iframe
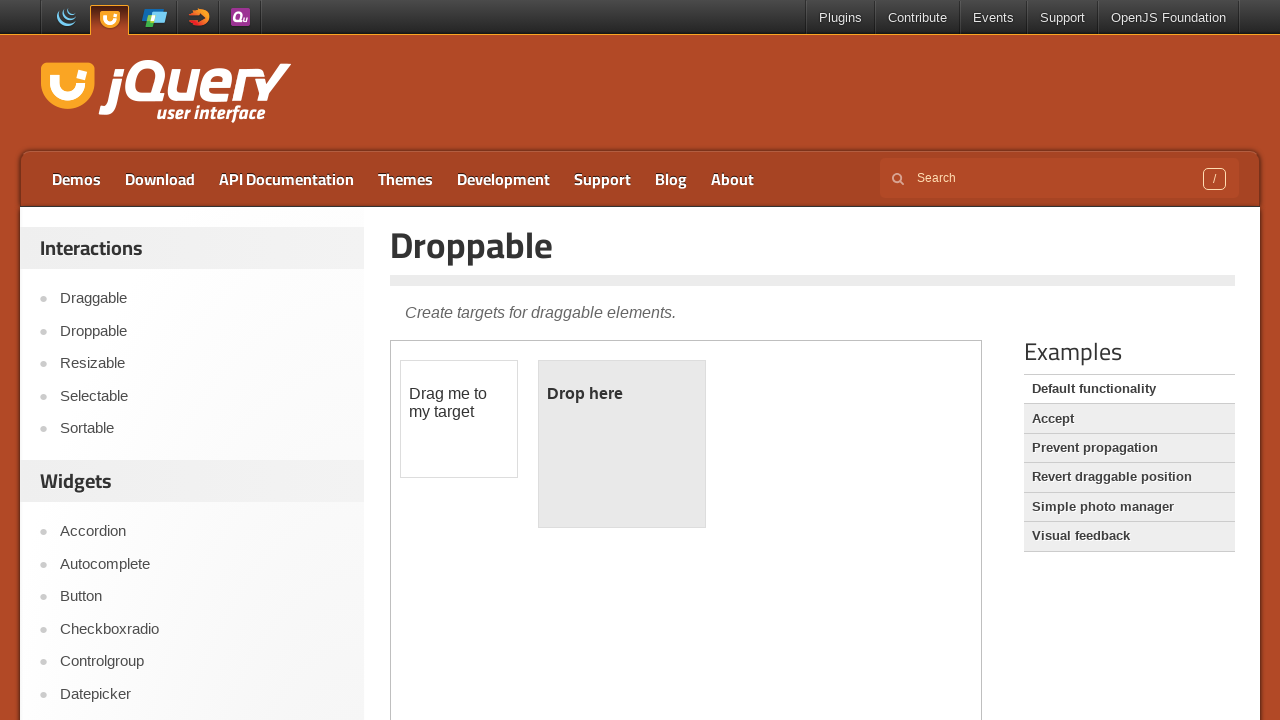

Dragged the draggable element onto the droppable target at (622, 444)
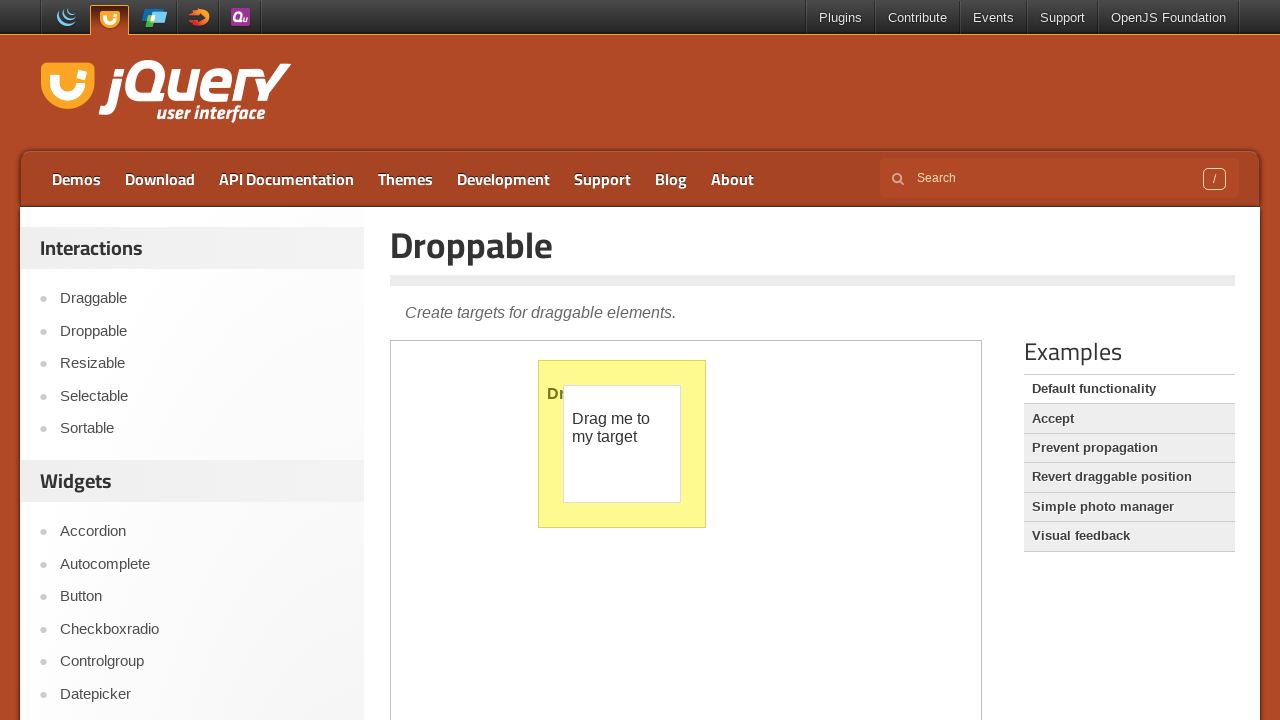

Waited for drag and drop action to complete
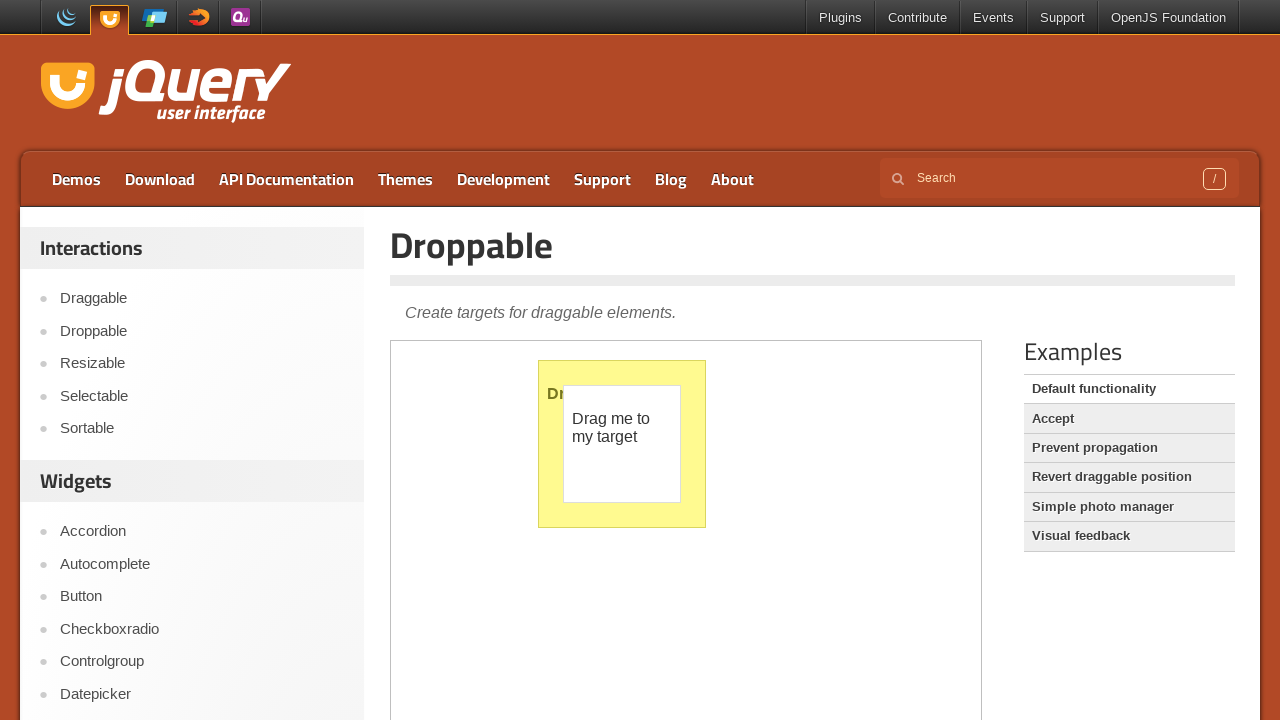

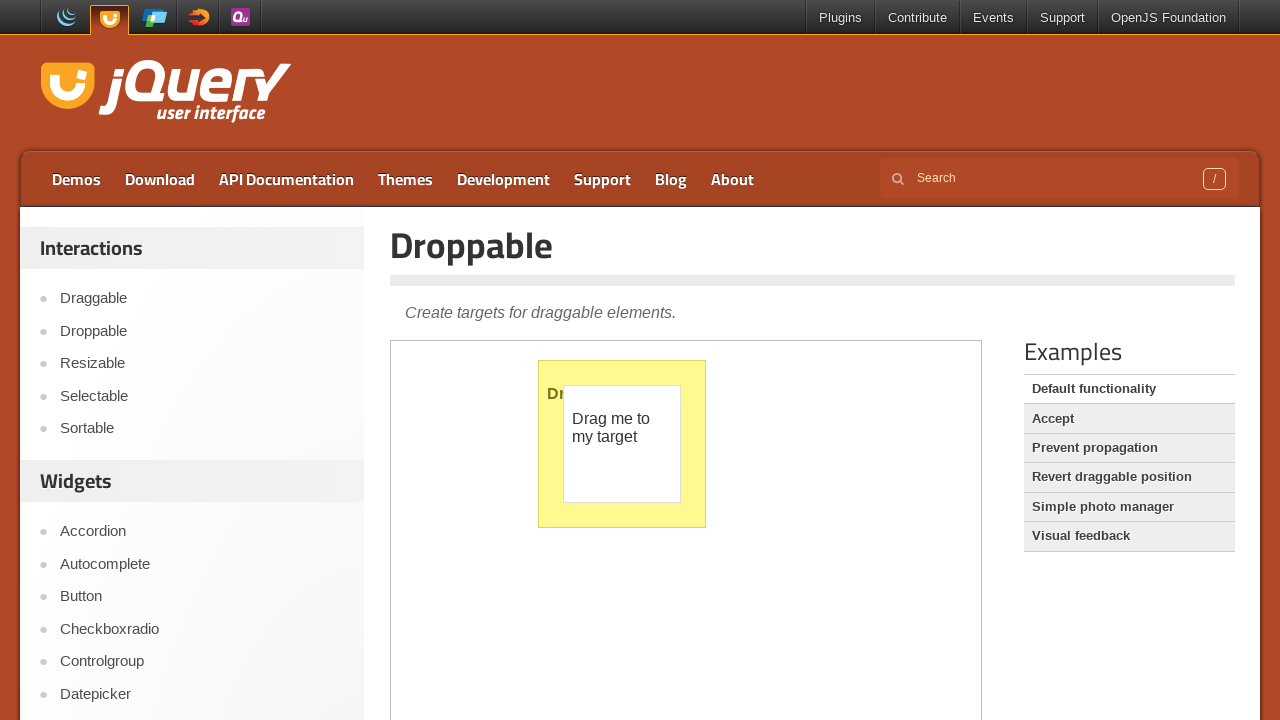